Tests the complete product purchase flow: selecting a laptop category, adding a MacBook Air to cart, and completing the checkout process with customer details

Starting URL: https://www.demoblaze.com/

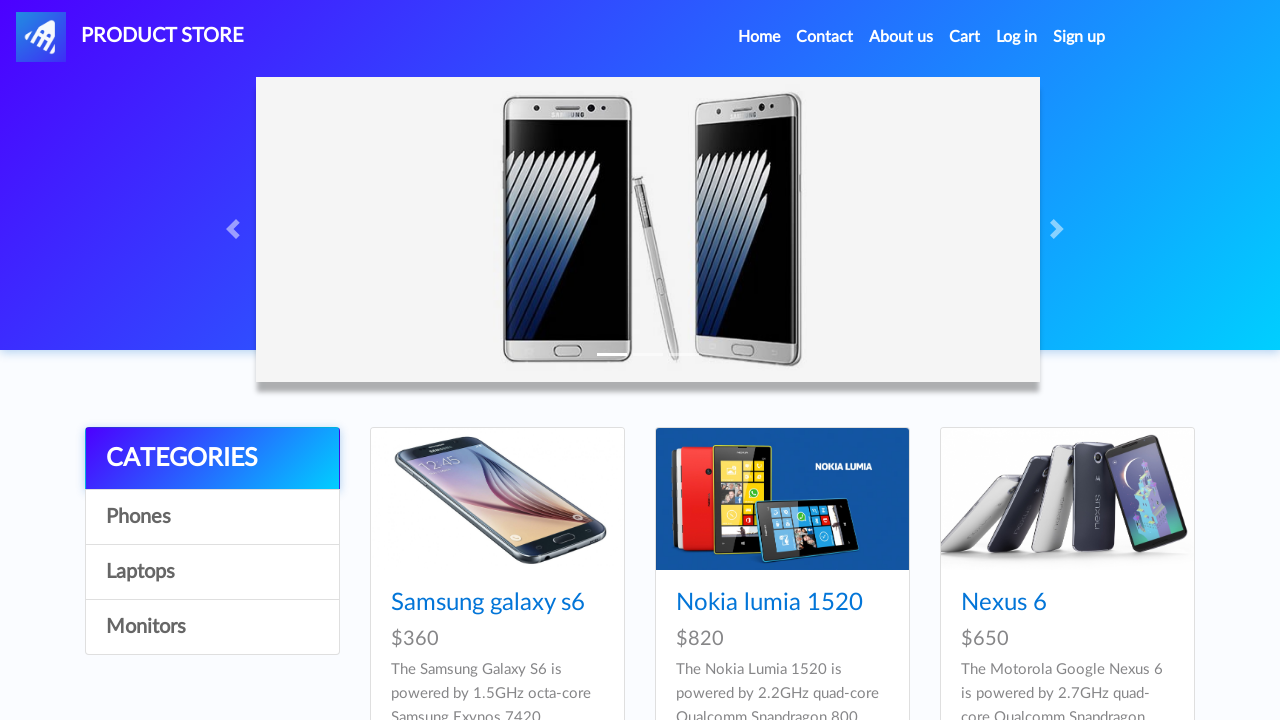

Clicked on Laptops category at (212, 572) on xpath=//a[contains(text(),'Laptops')]
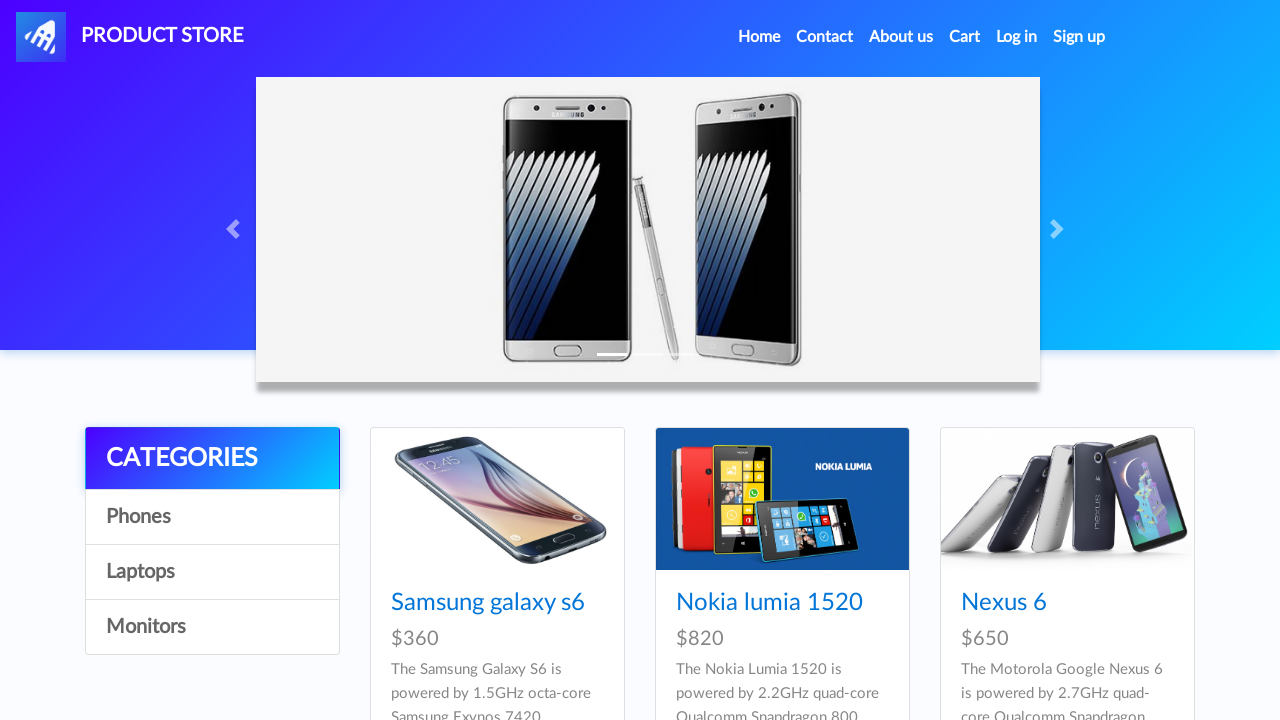

Waited 2 seconds for Laptops page to load
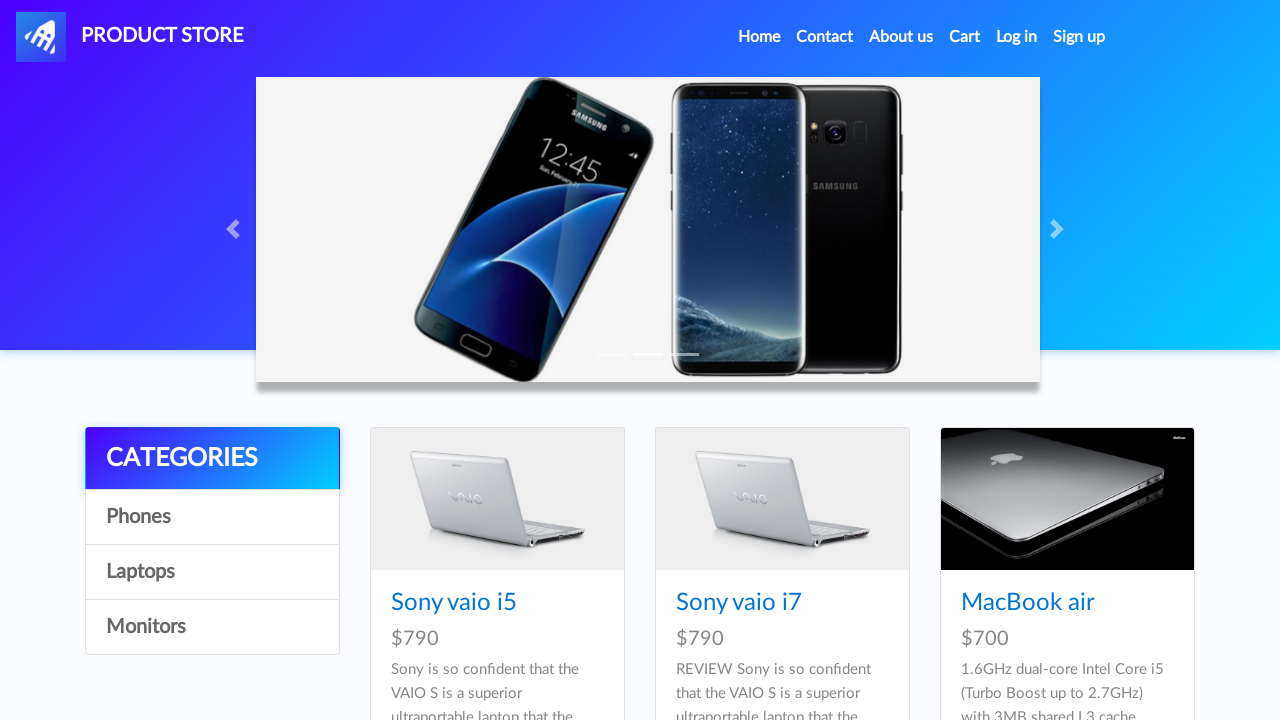

Clicked on MacBook Air product at (1028, 603) on xpath=//a[contains(text(),'MacBook air')]
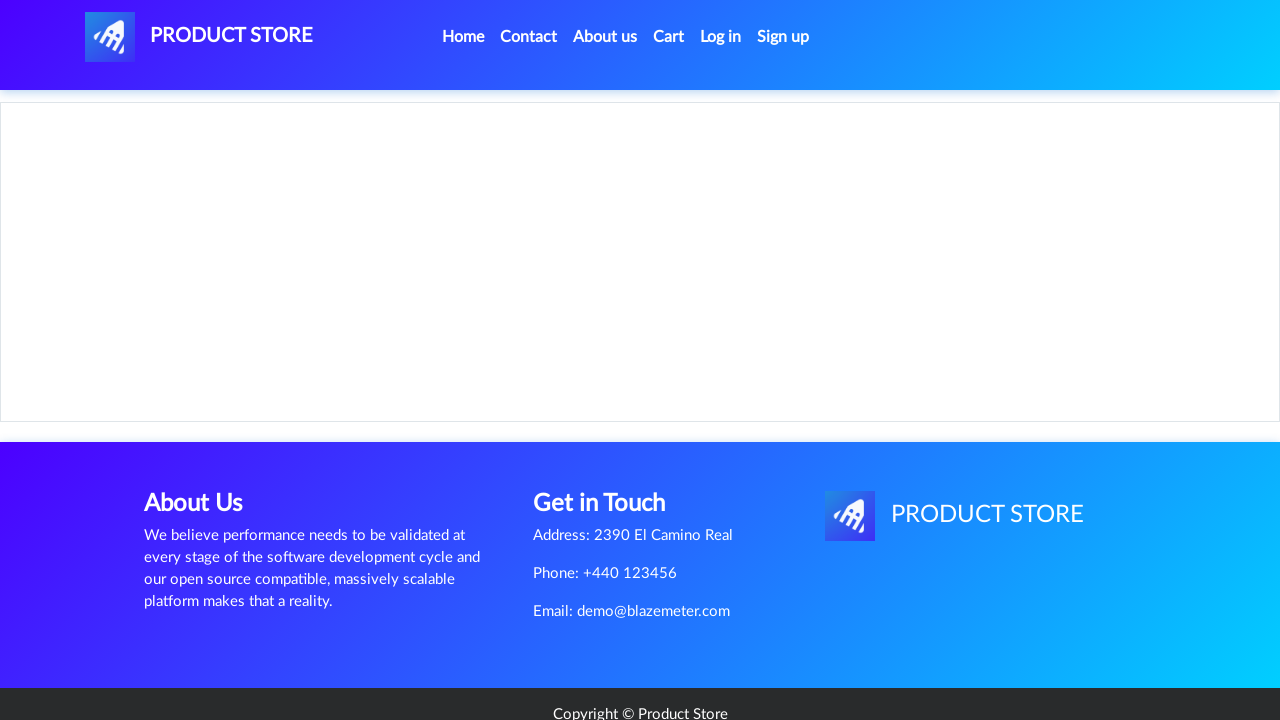

Waited 3 seconds for MacBook Air product page to load
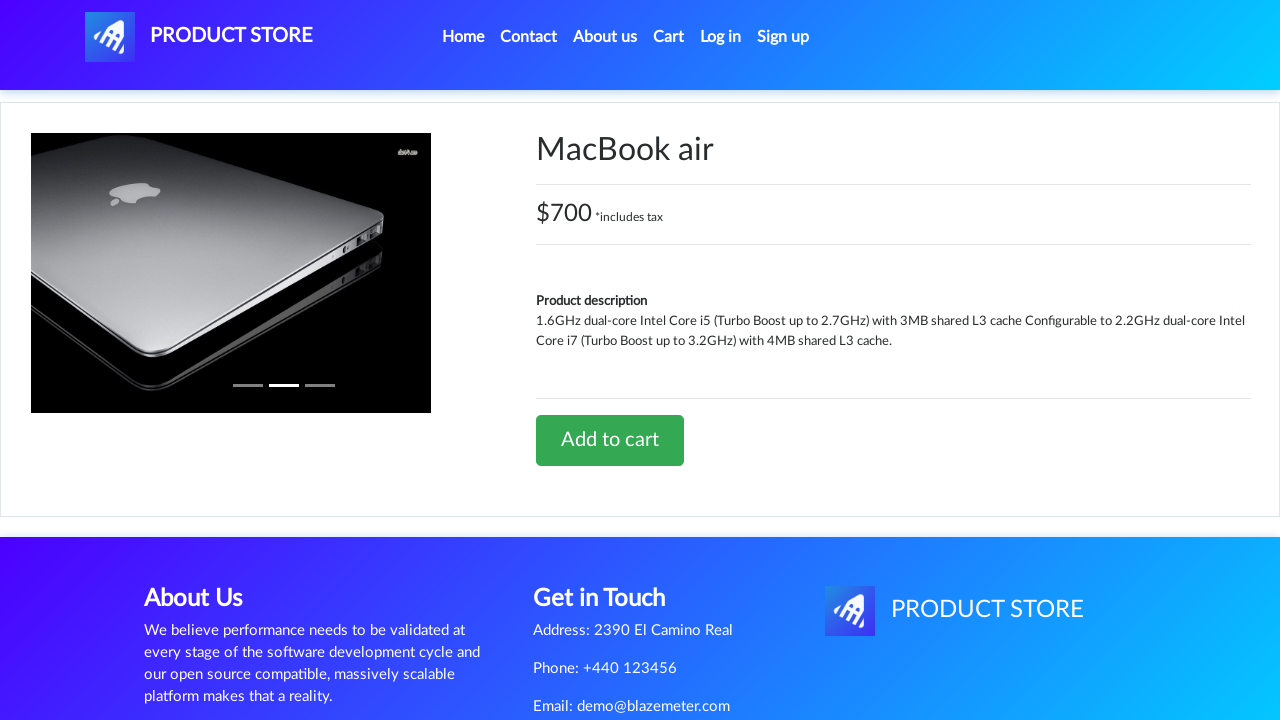

Clicked Add to cart button at (610, 440) on xpath=//body/div[5]/div[1]/div[2]/div[2]/div[1]/a[1]
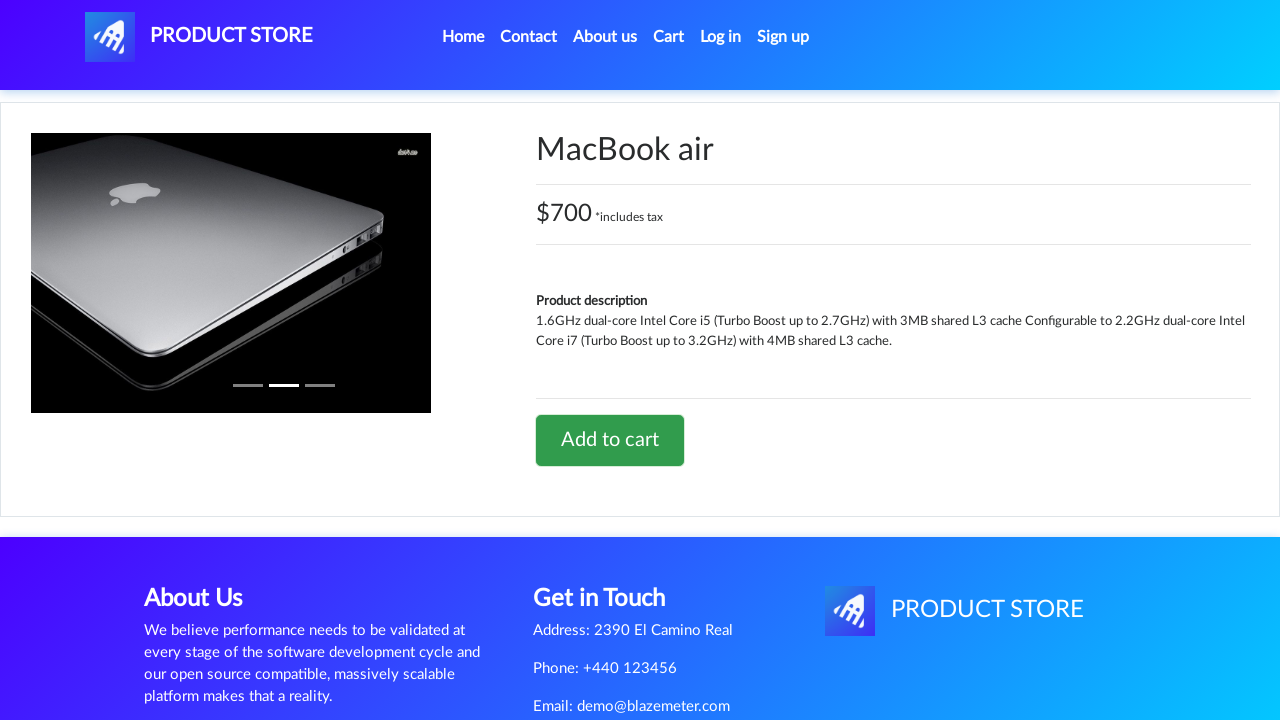

Waited 2 seconds for alert dialog
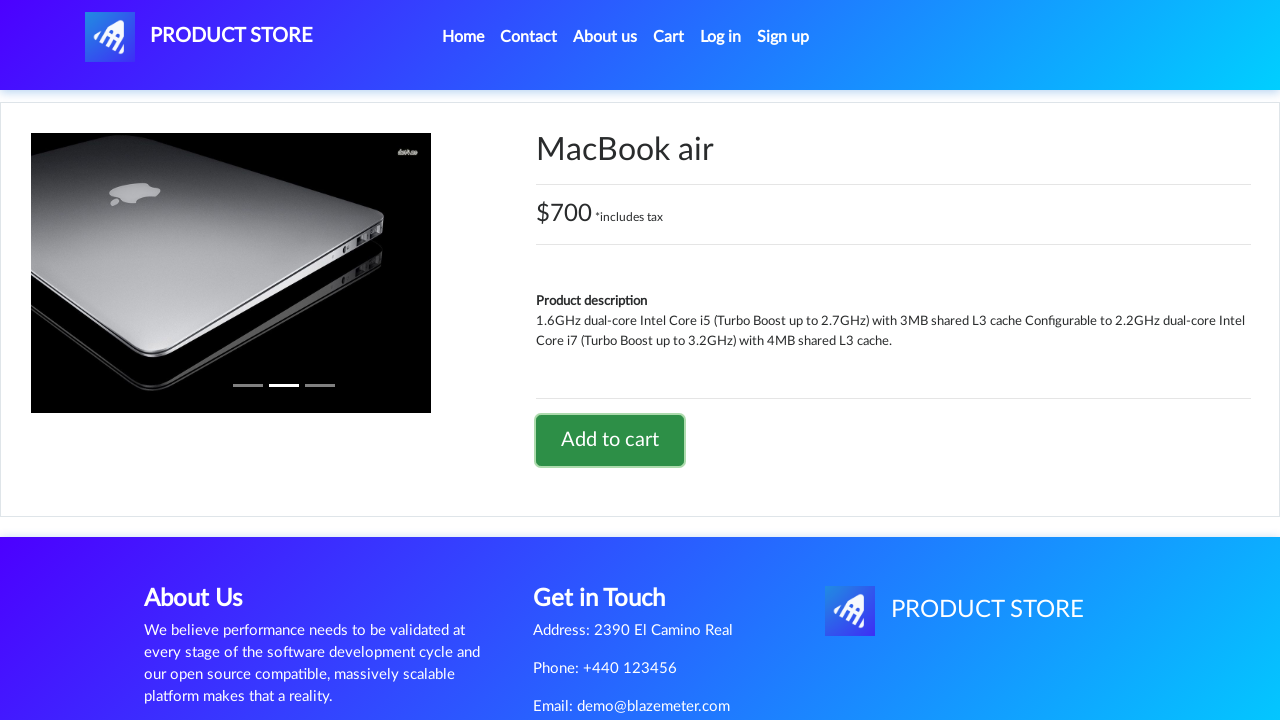

Set up dialog handler to accept alerts
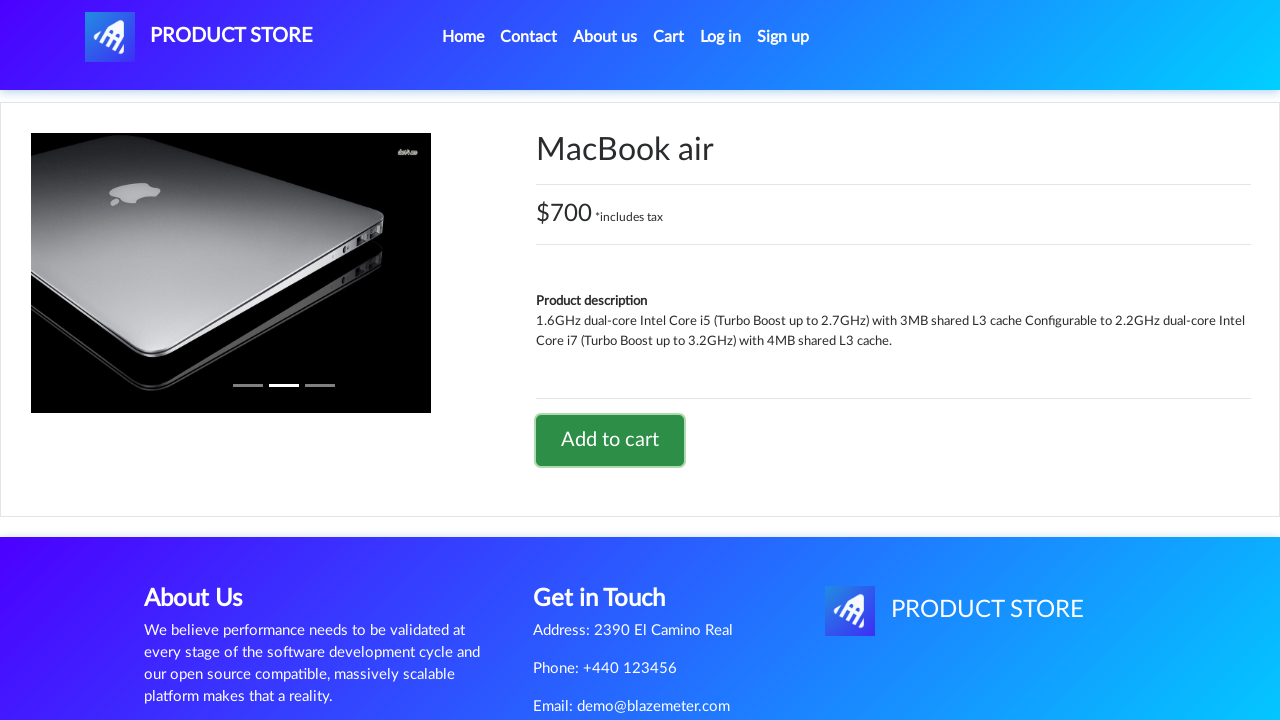

Waited 2 seconds after accepting alert
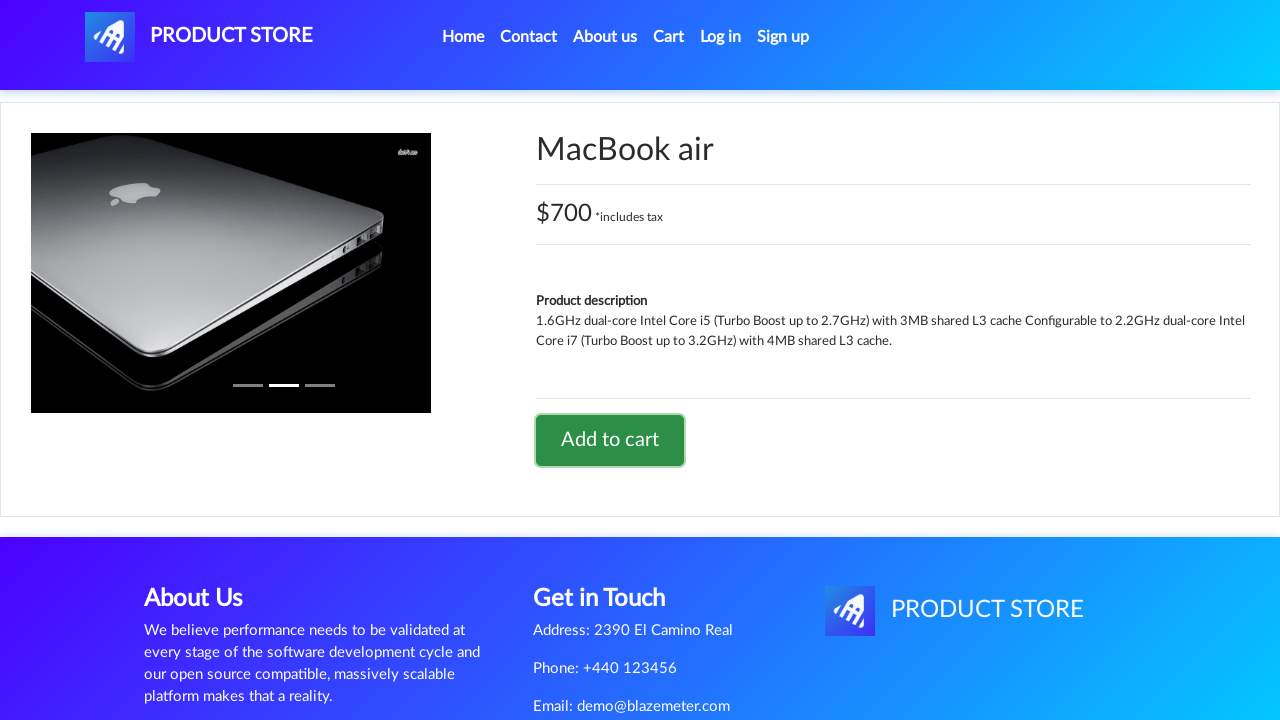

Clicked on Cart link at (669, 37) on xpath=//a[contains(text(),'Cart')]
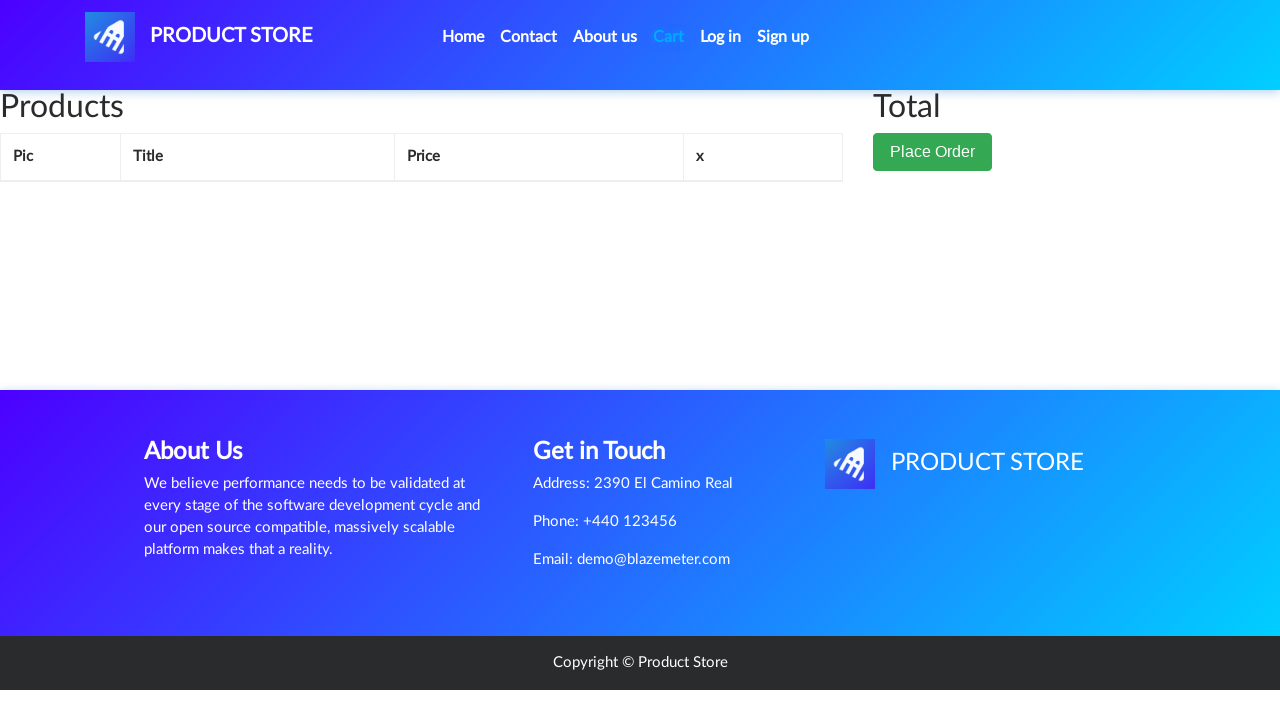

Waited 2 seconds for cart page to load
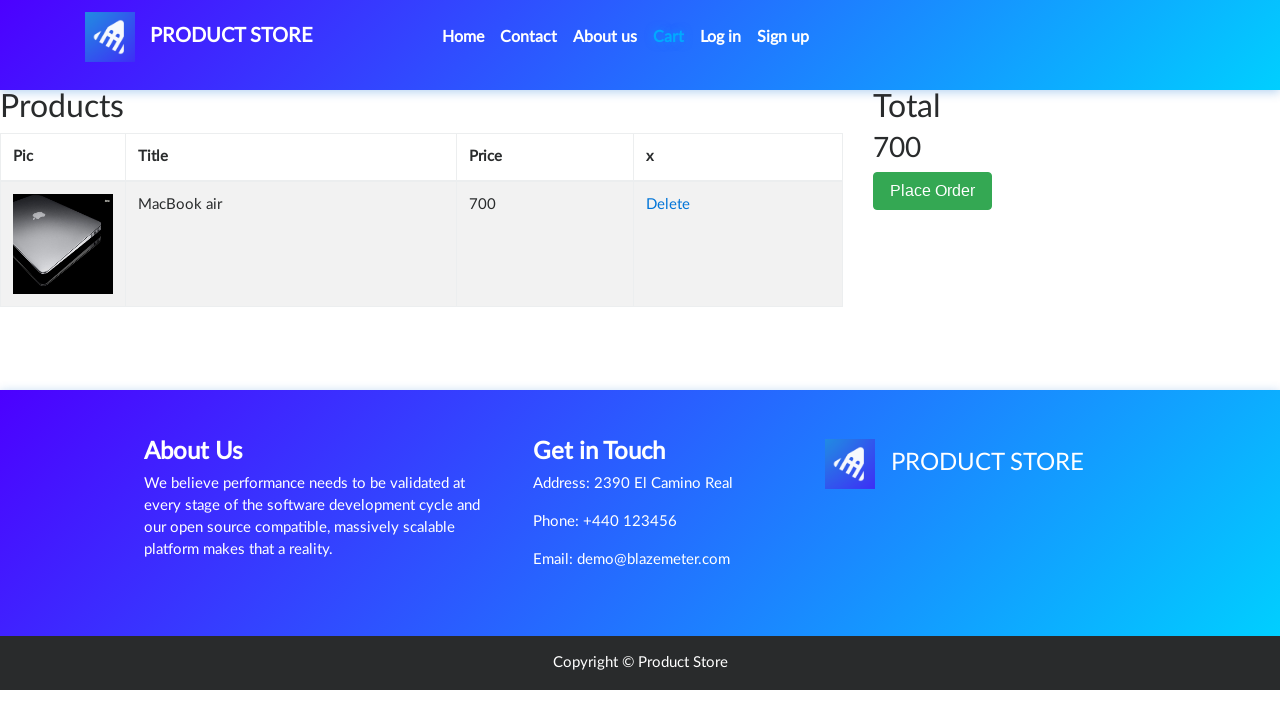

Verified MacBook Air is in the cart
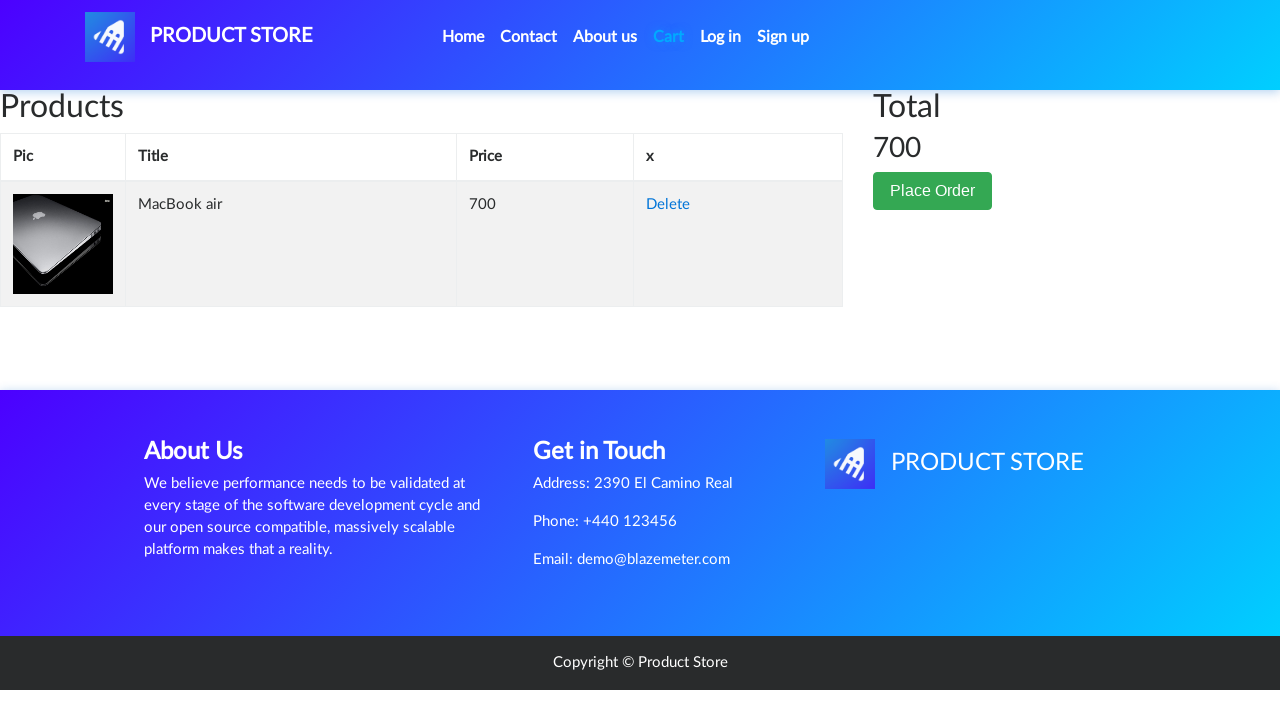

Asserted product name matches 'MacBook air'
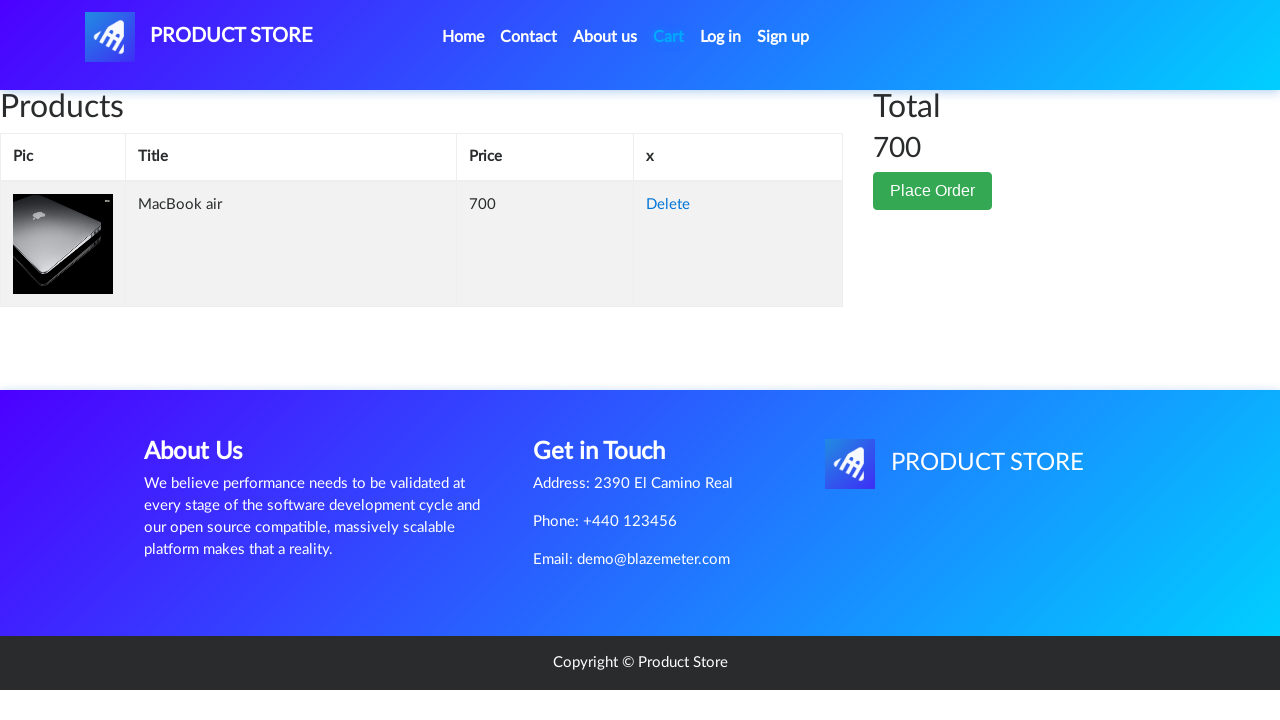

Clicked Place Order button at (933, 191) on xpath=//button[contains(text(),'Place Order')]
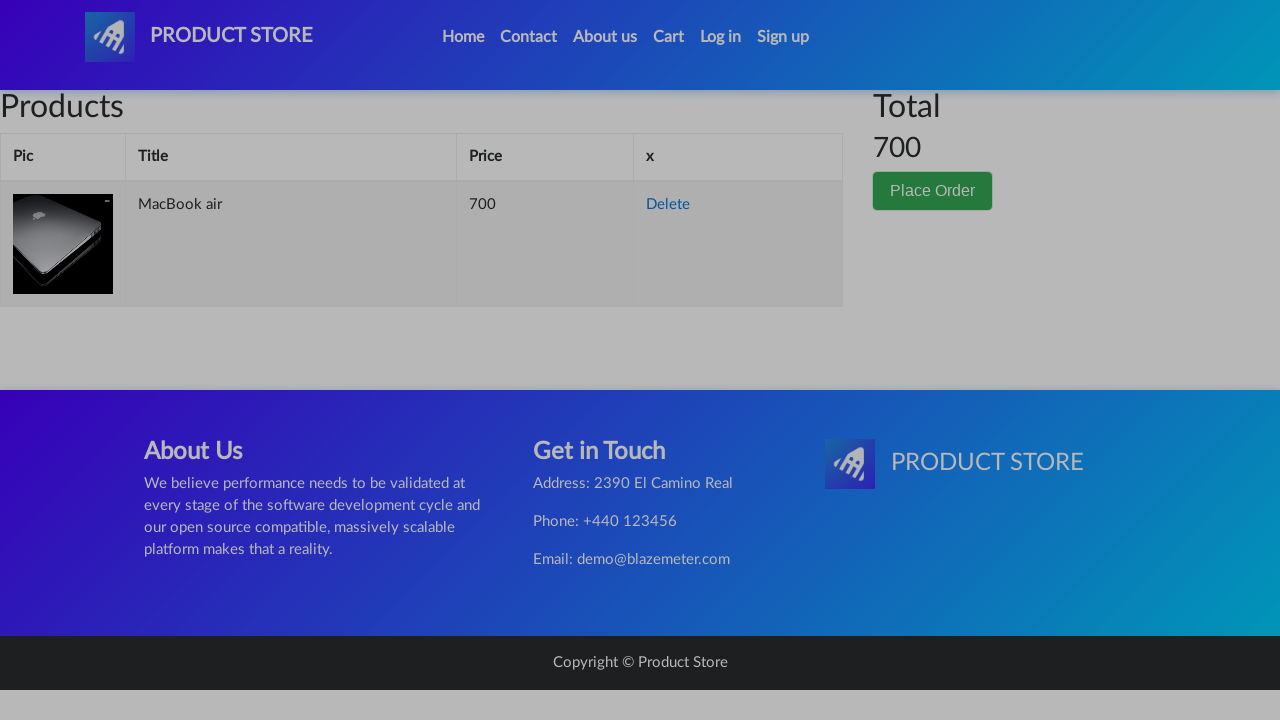

Filled customer name field with 'Maria Gonzalez' on #name
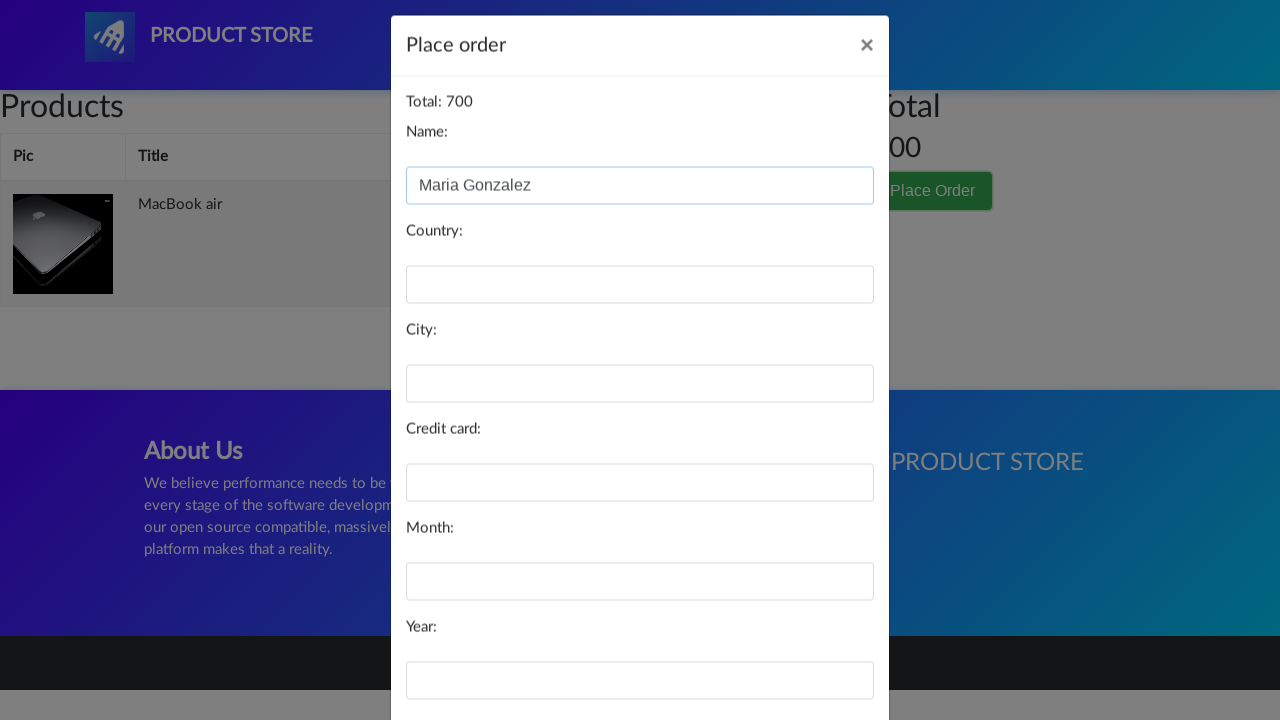

Filled country field with 'Spain' on #country
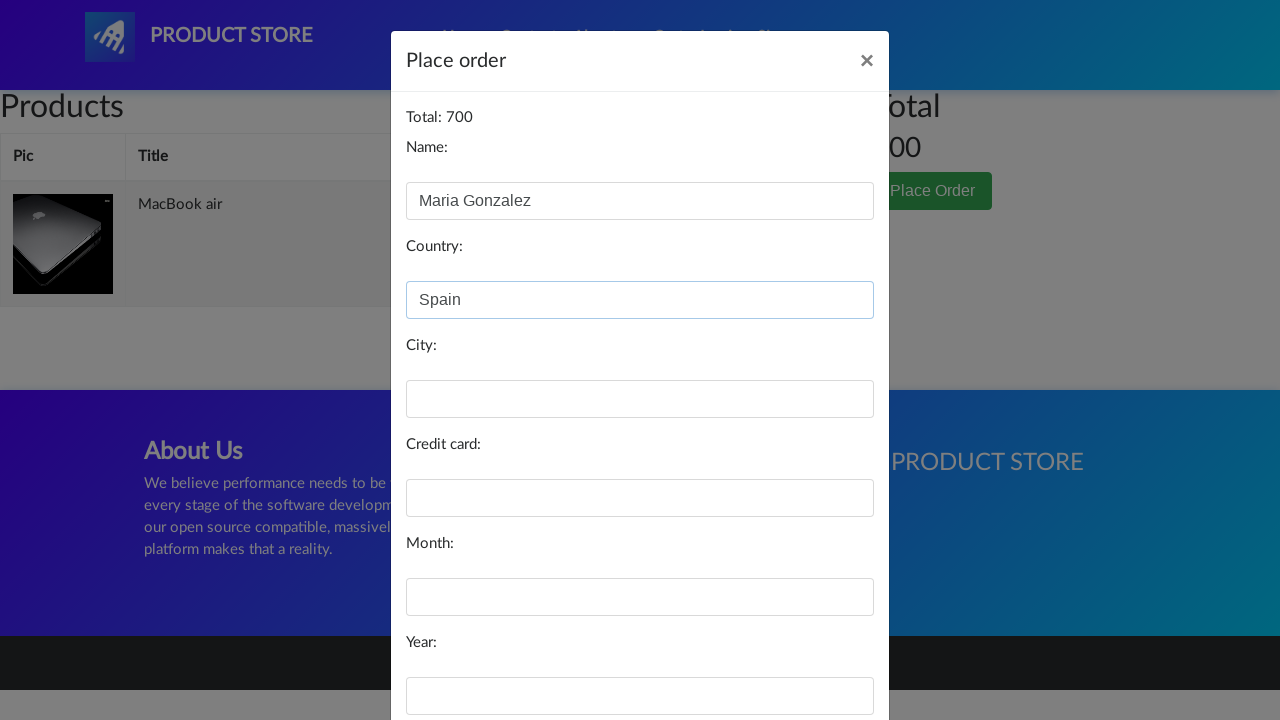

Filled city field with 'Barcelona' on #city
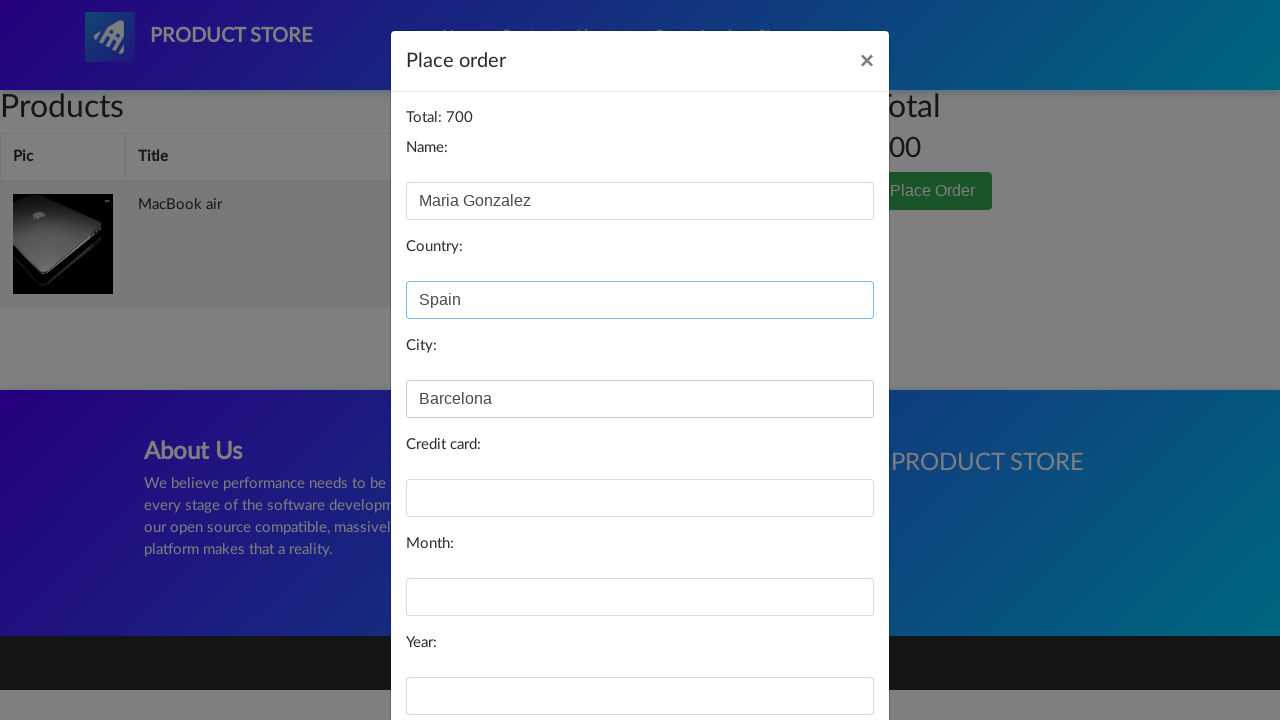

Filled credit card field with card number on #card
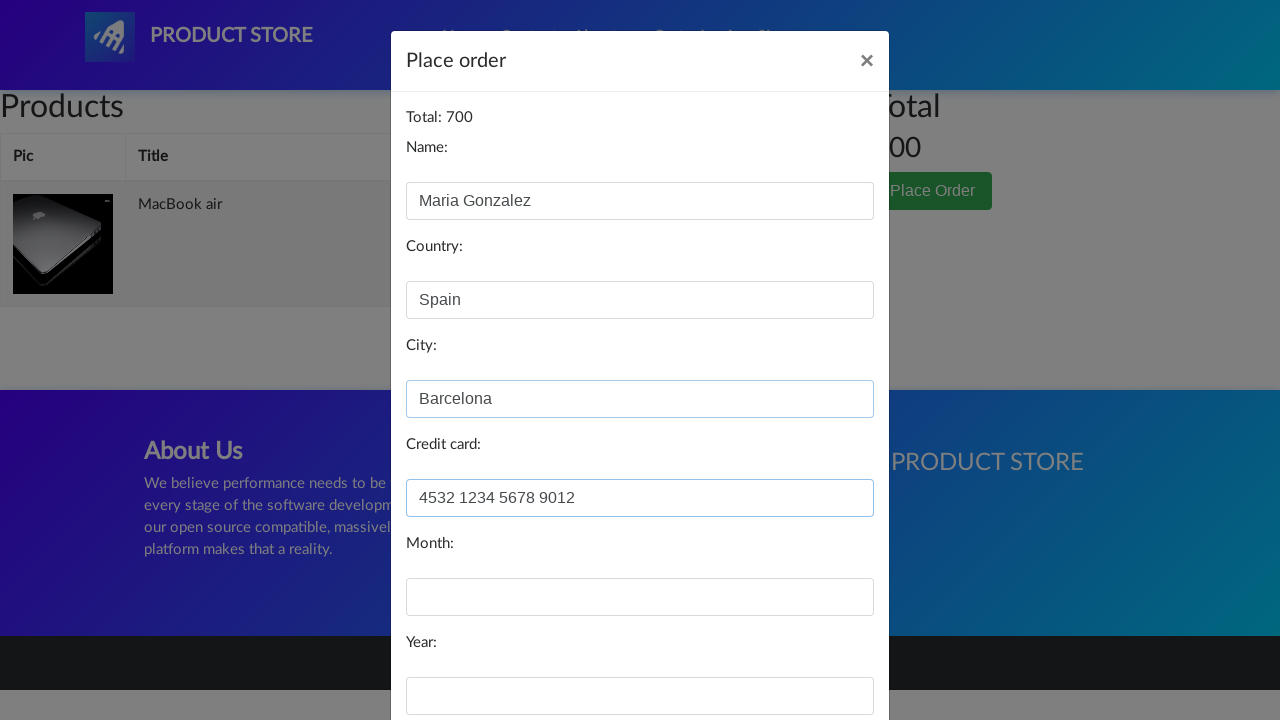

Filled month field with 'June' on #month
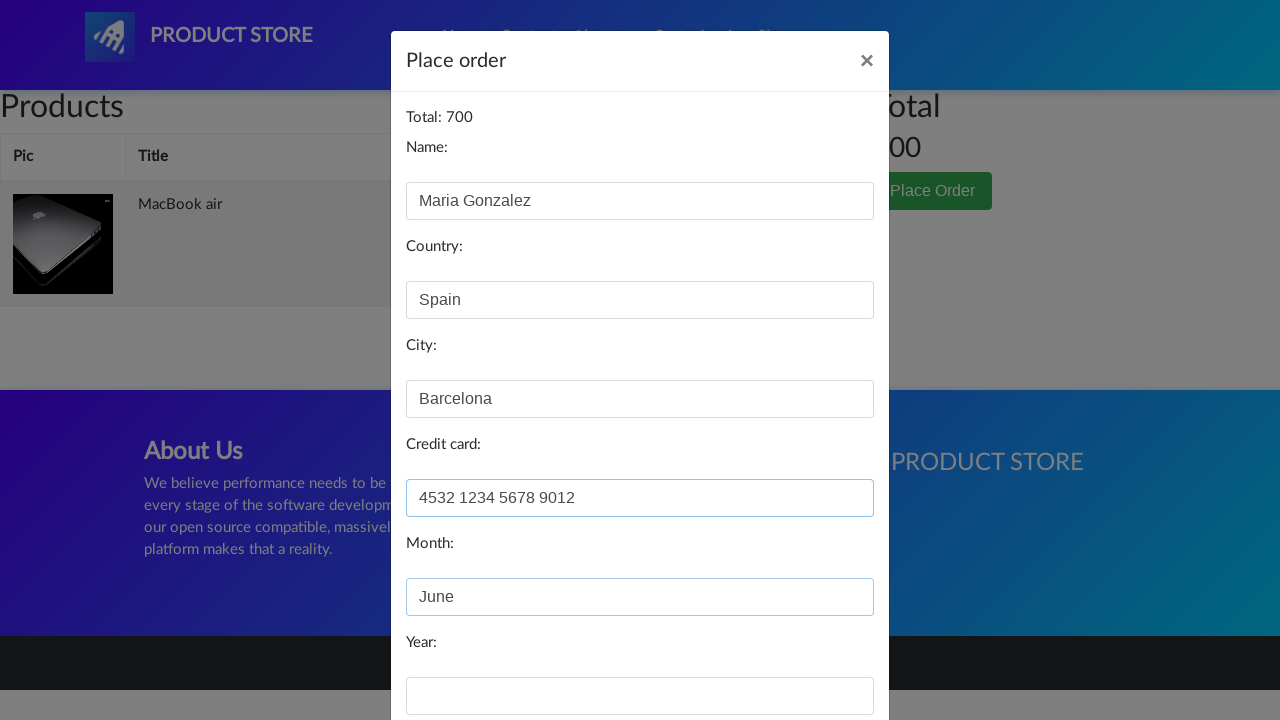

Filled year field with '2025' on #year
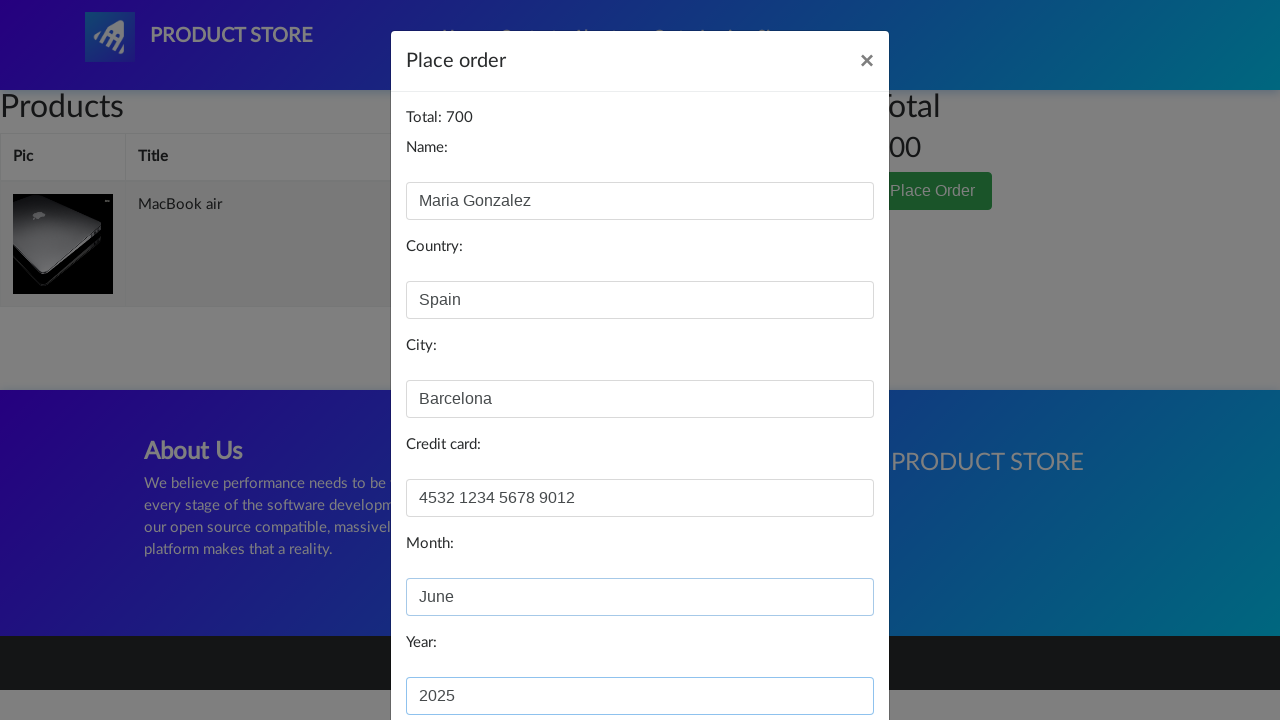

Clicked Purchase button to complete order at (823, 655) on xpath=//button[contains(text(),'Purchase')]
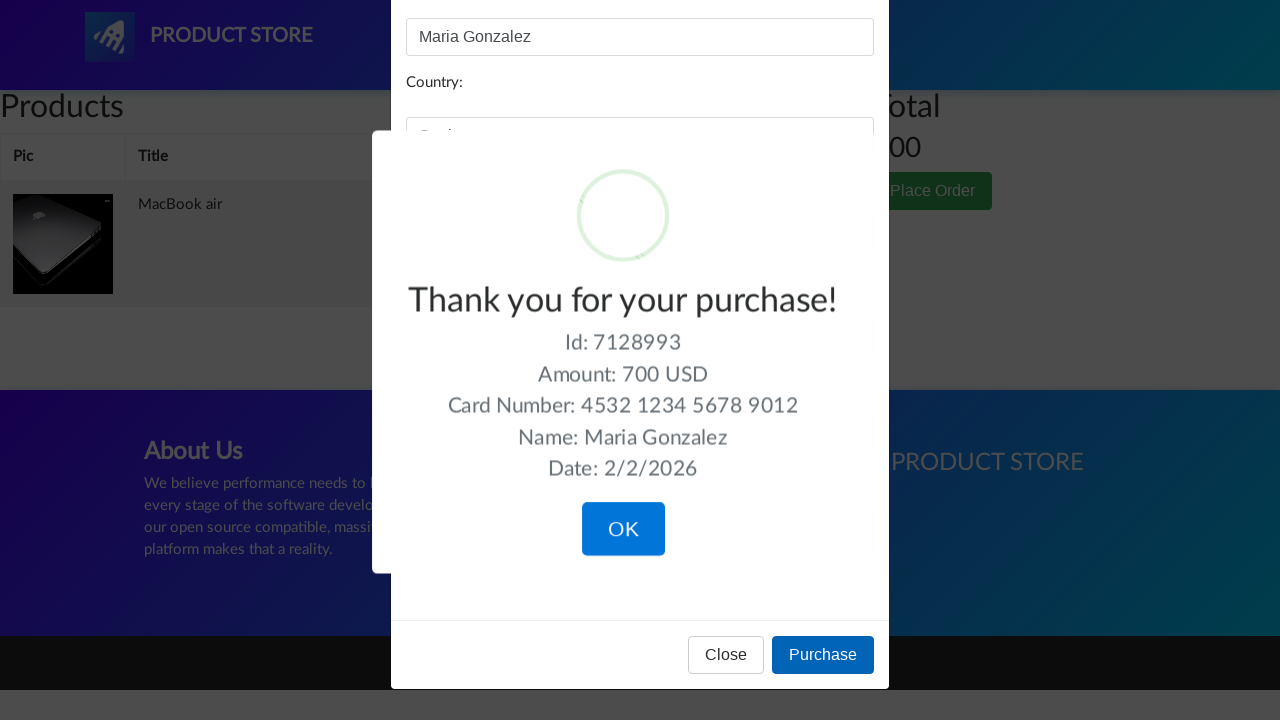

Verified purchase confirmation - navigation element visible
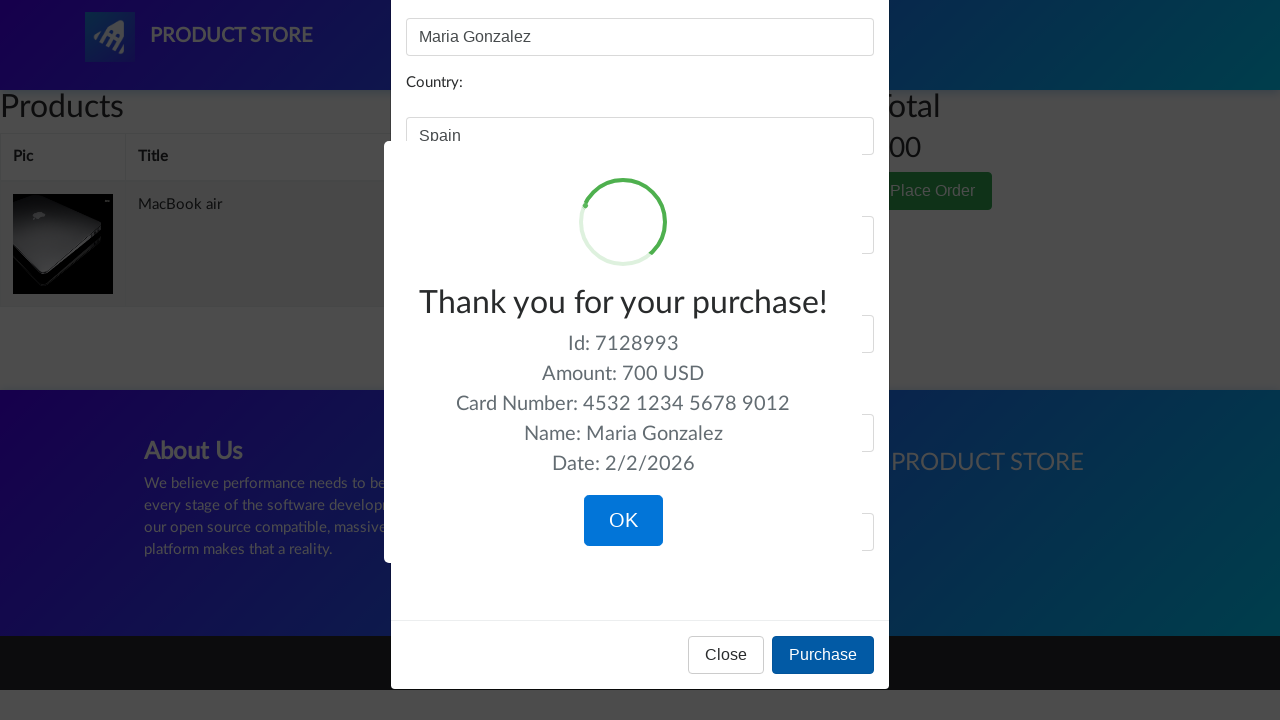

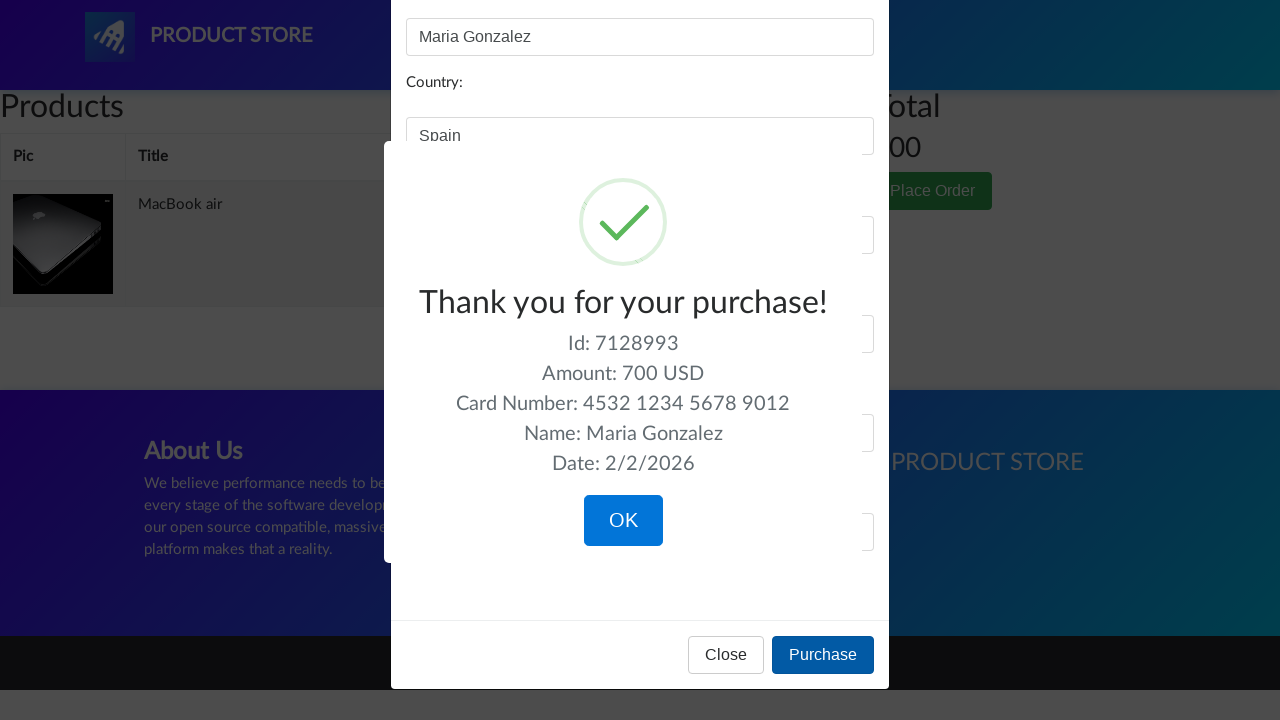